Tests handling a JavaScript confirm dialog by clicking a tab, triggering the confirm, and dismissing it with Cancel

Starting URL: https://demo.automationtesting.in/Alerts.html

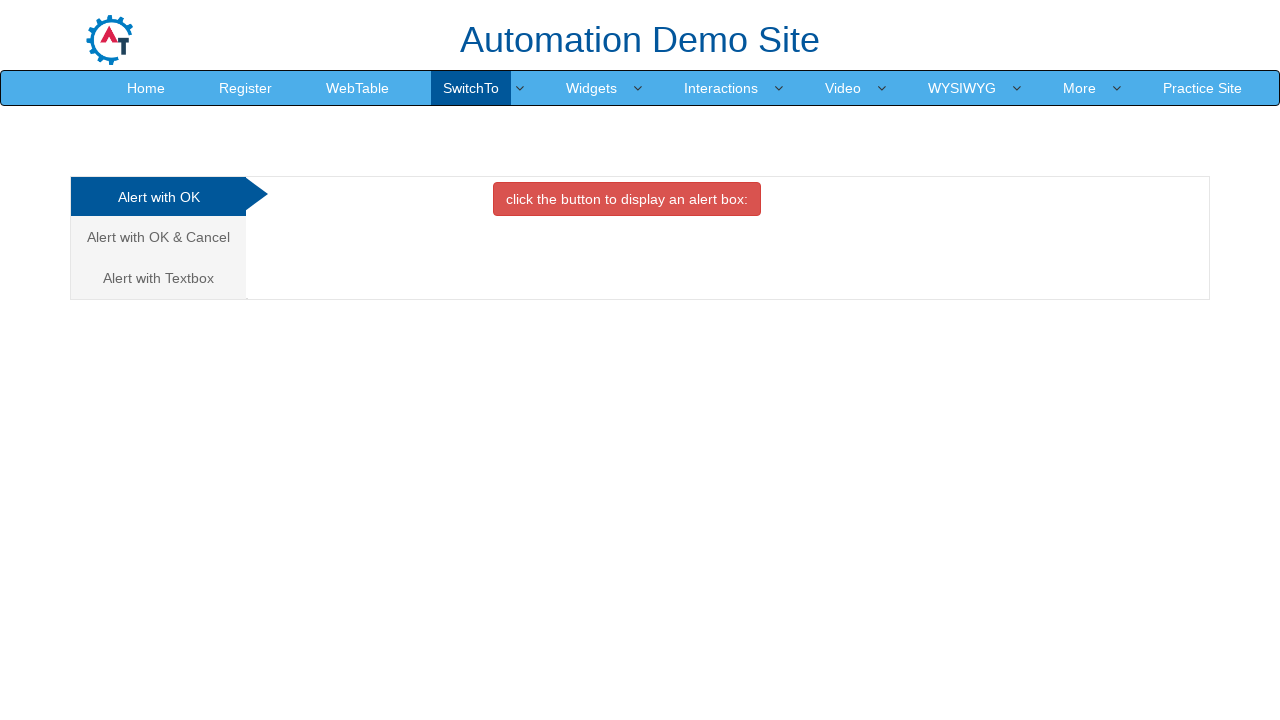

Set up dialog handler to dismiss confirm dialogs with Cancel
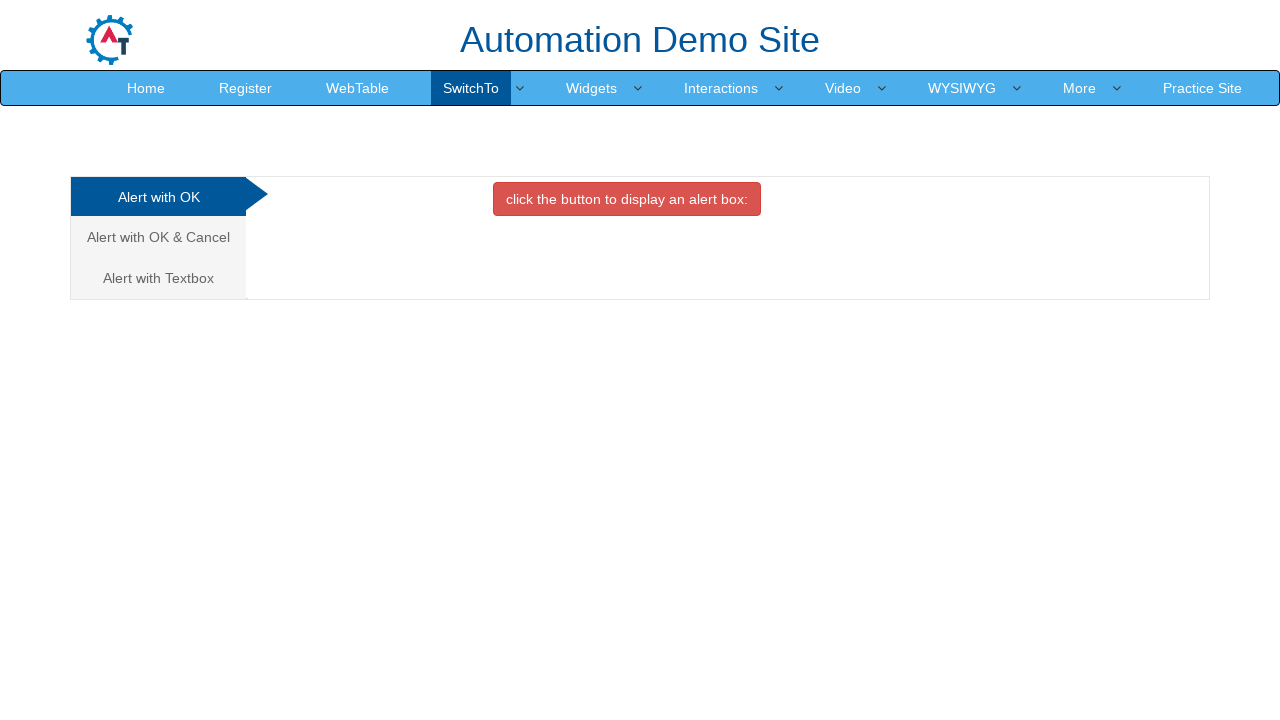

Clicked on the 'Alert with OK & Cancel' tab at (158, 237) on xpath=/html/body/div[1]/div/div/div/div[1]/ul/li[2]/a
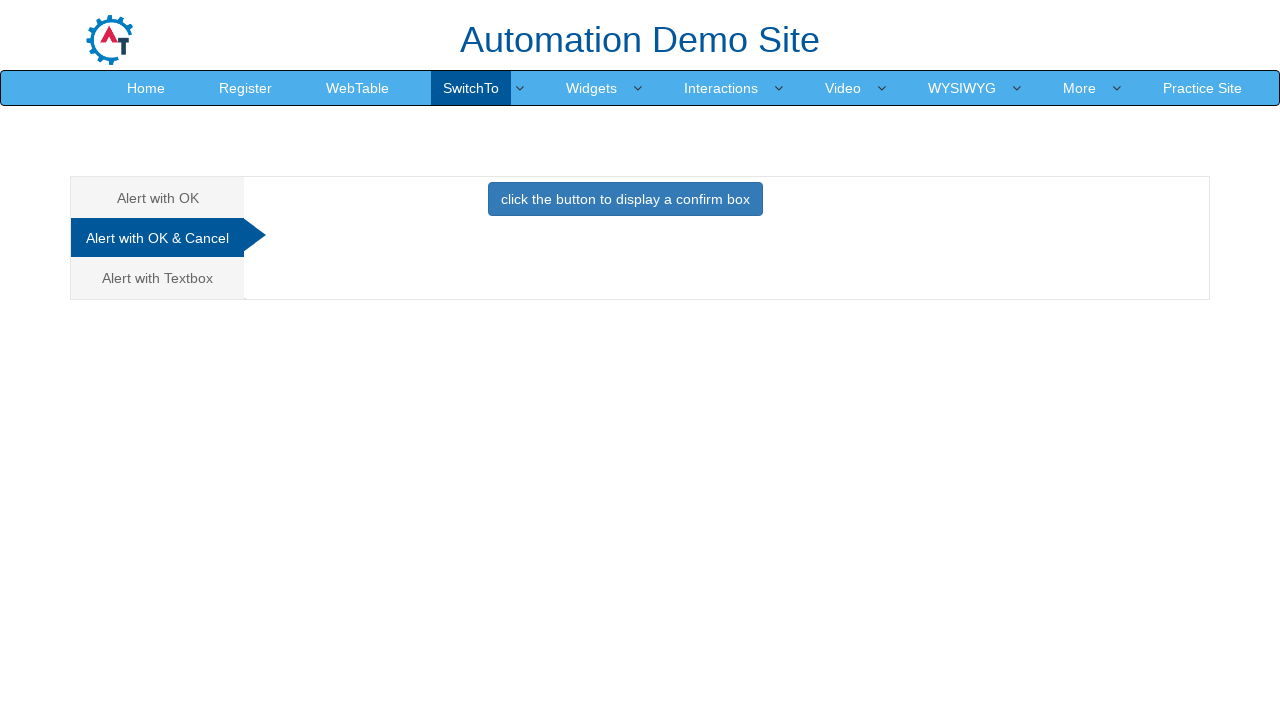

Clicked the primary button to trigger the confirm dialog at (625, 199) on .btn-primary
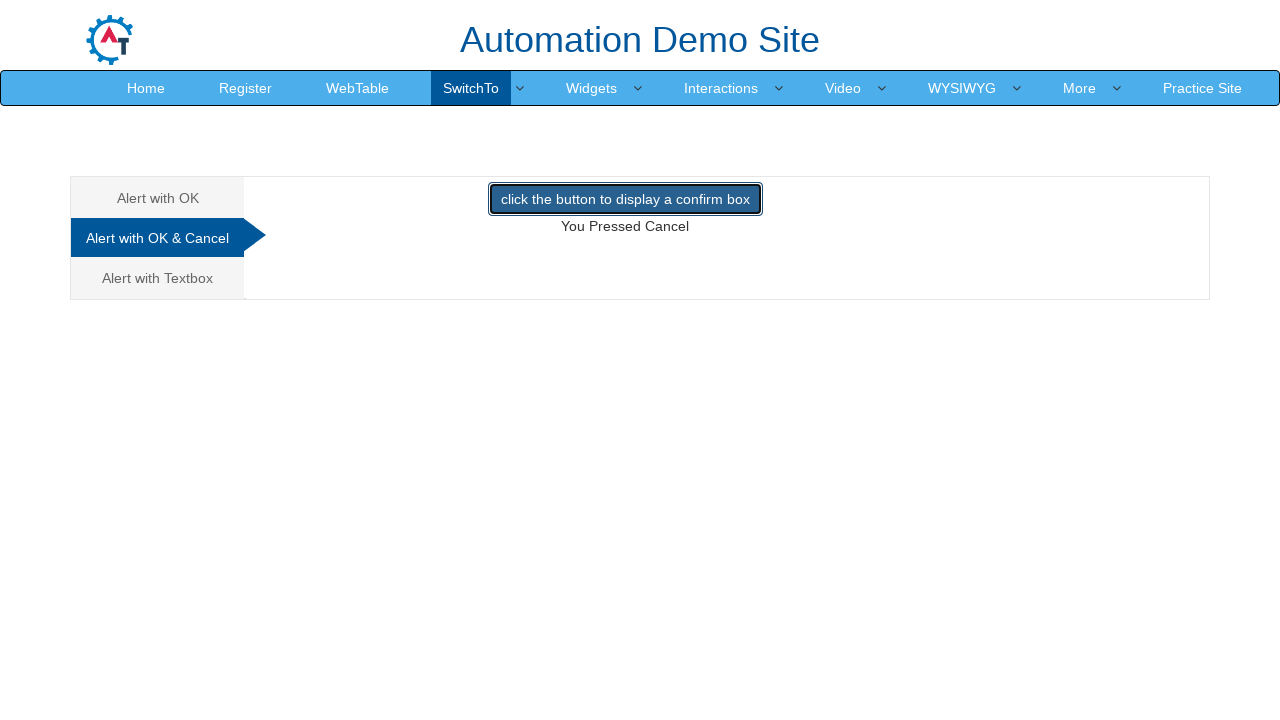

Waited 500ms for alert handling to complete
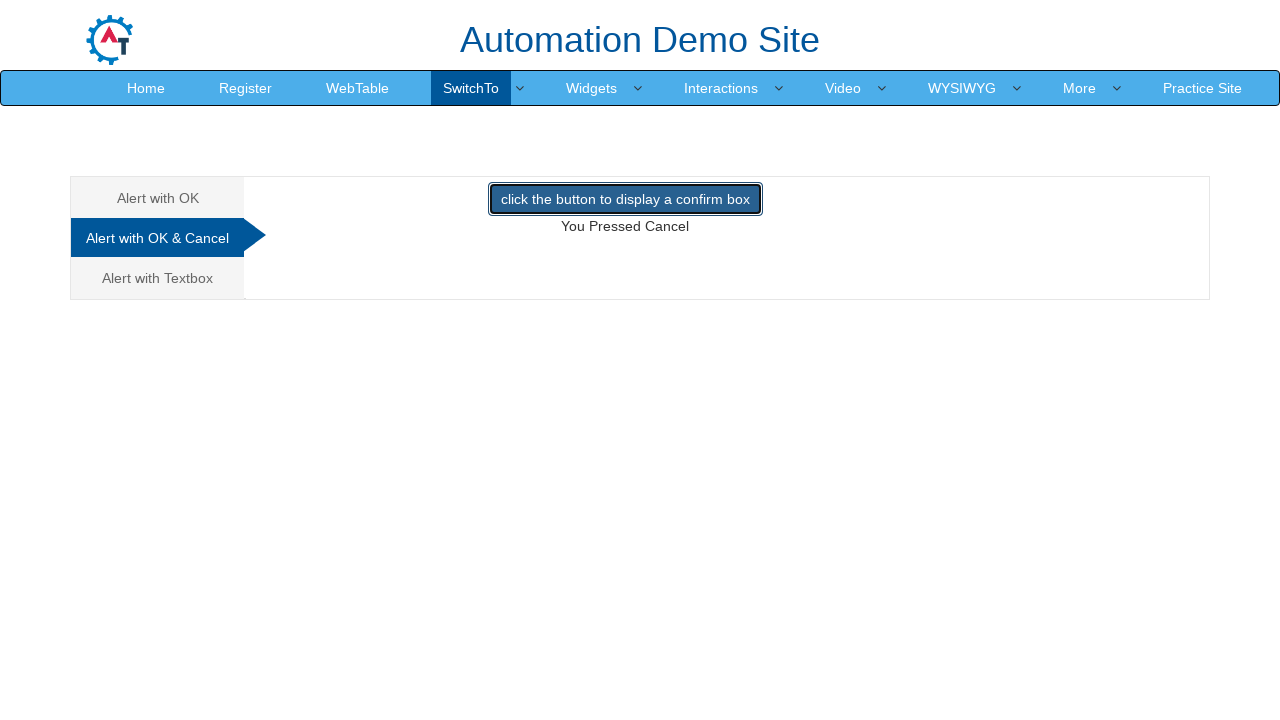

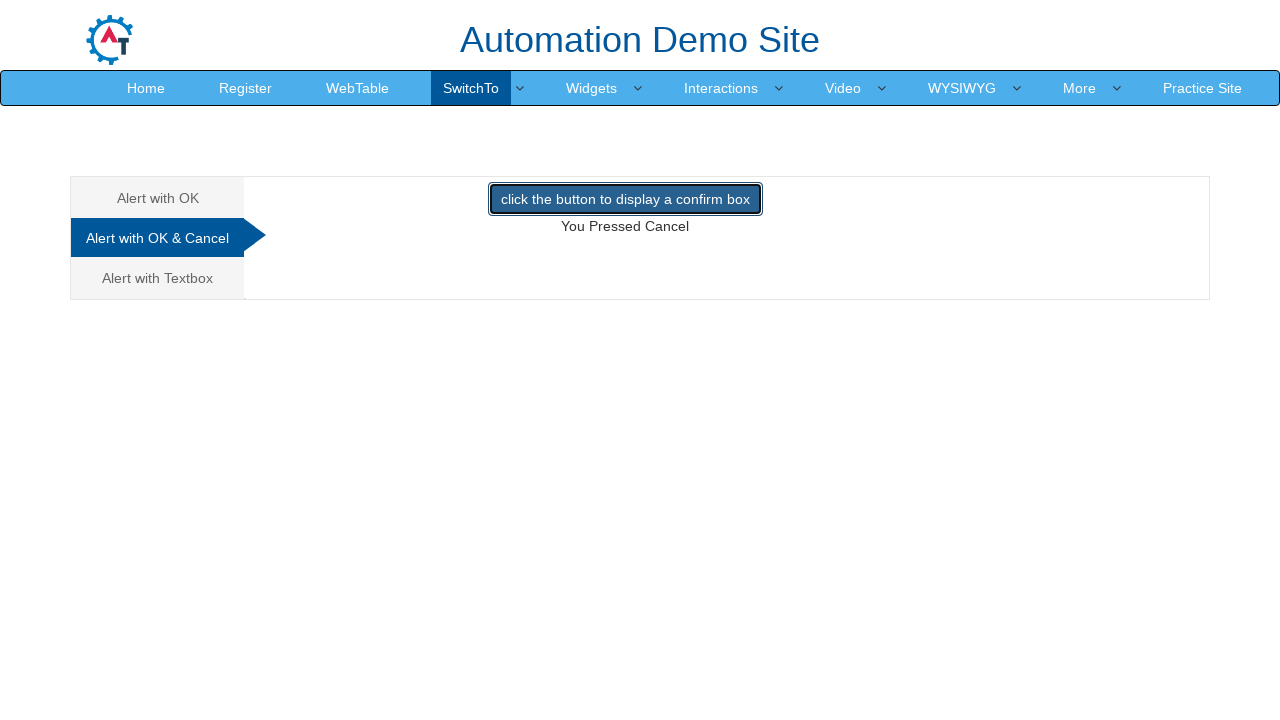